Tests Angular dropdown component by selecting "Golf" and "Badminton" options and verifying selections

Starting URL: https://ej2.syncfusion.com/angular/demos/?_ga=2.262049992.437420821.1575083417-524628264.1575083417#/material/drop-down-list/data-binding

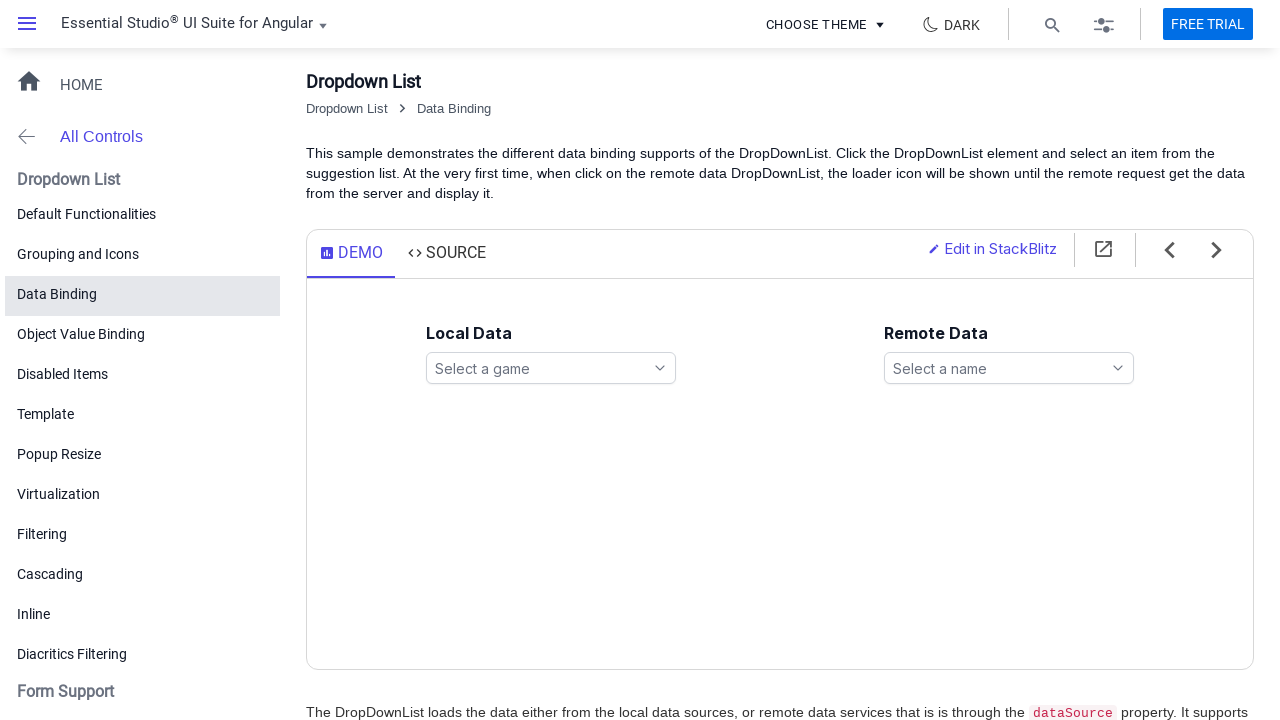

Angular dropdown component loaded and ready
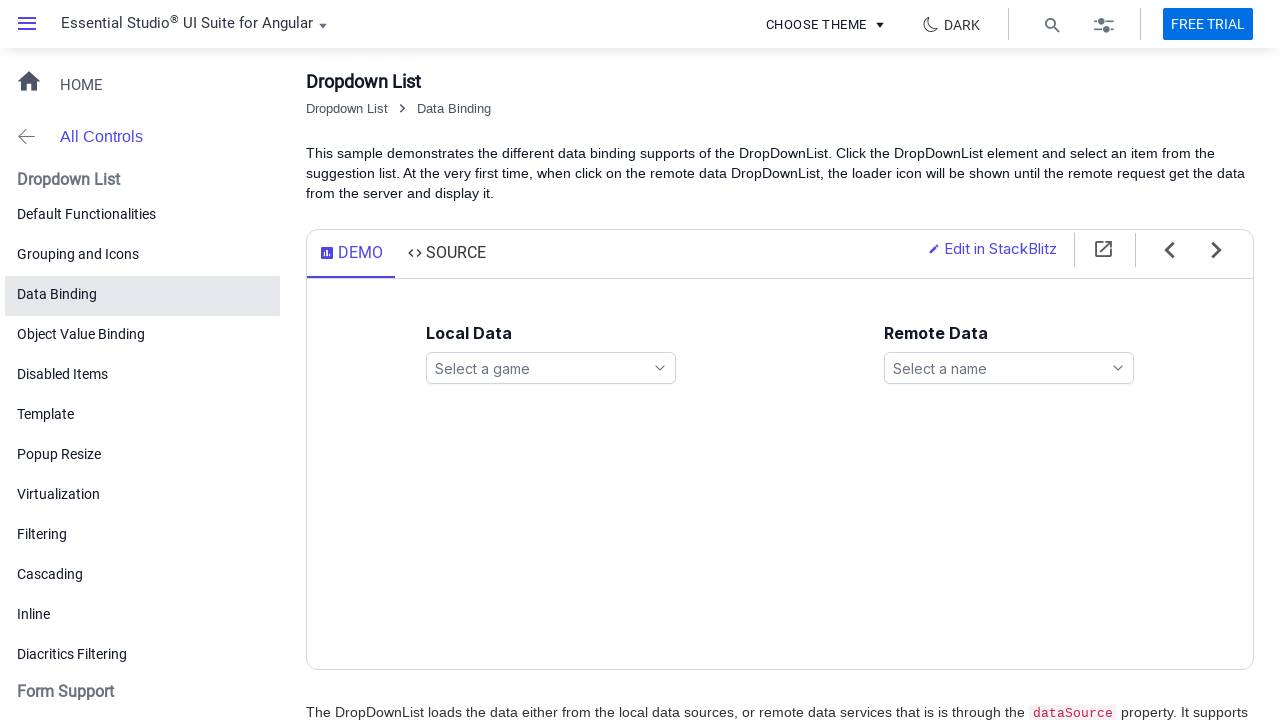

Clicked on Angular dropdown to open options at (551, 368) on xpath=//ejs-dropdownlist[@id='games']
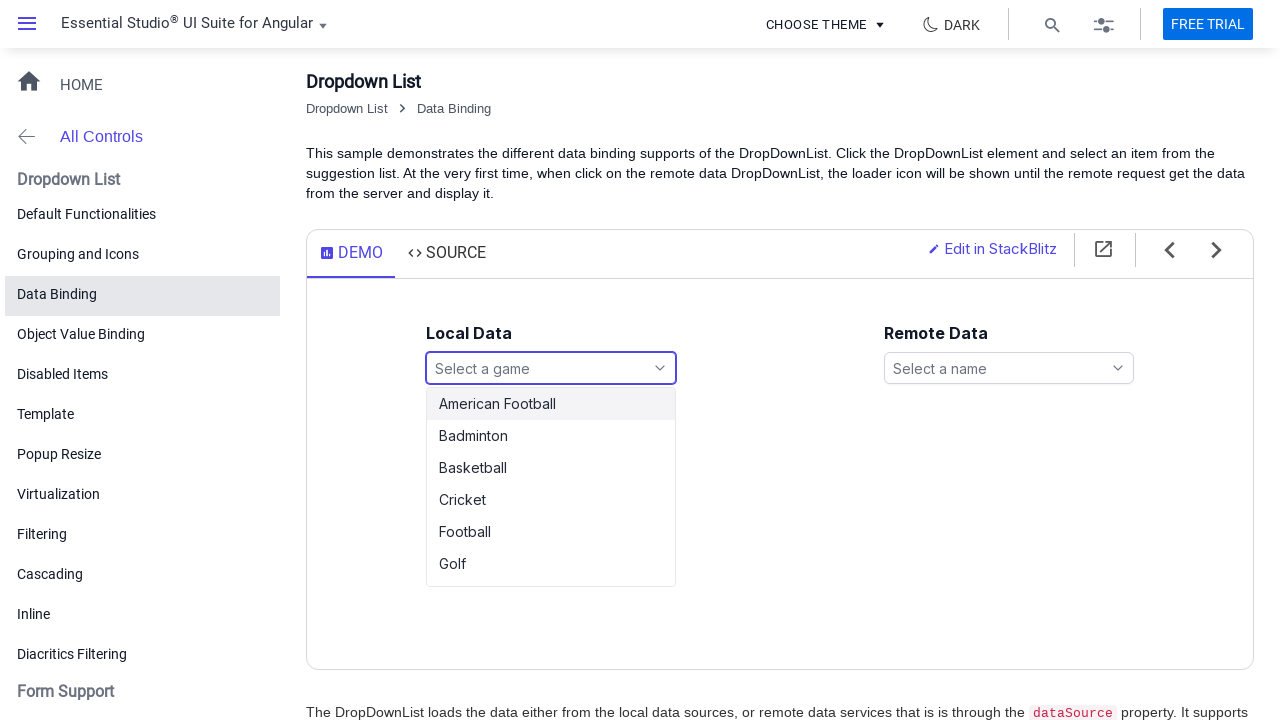

Dropdown options list appeared
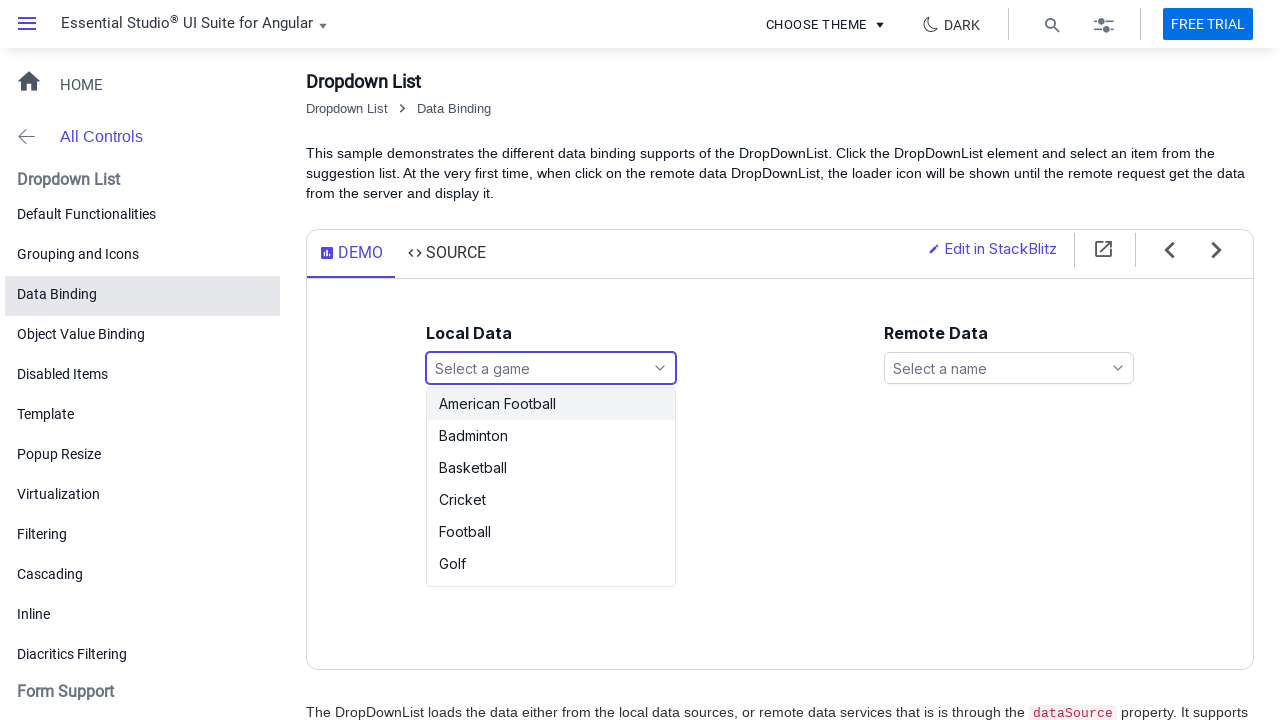

Selected 'Golf' option from dropdown at (551, 564) on xpath=//ul[@id='games_options']/li[text()='Golf']
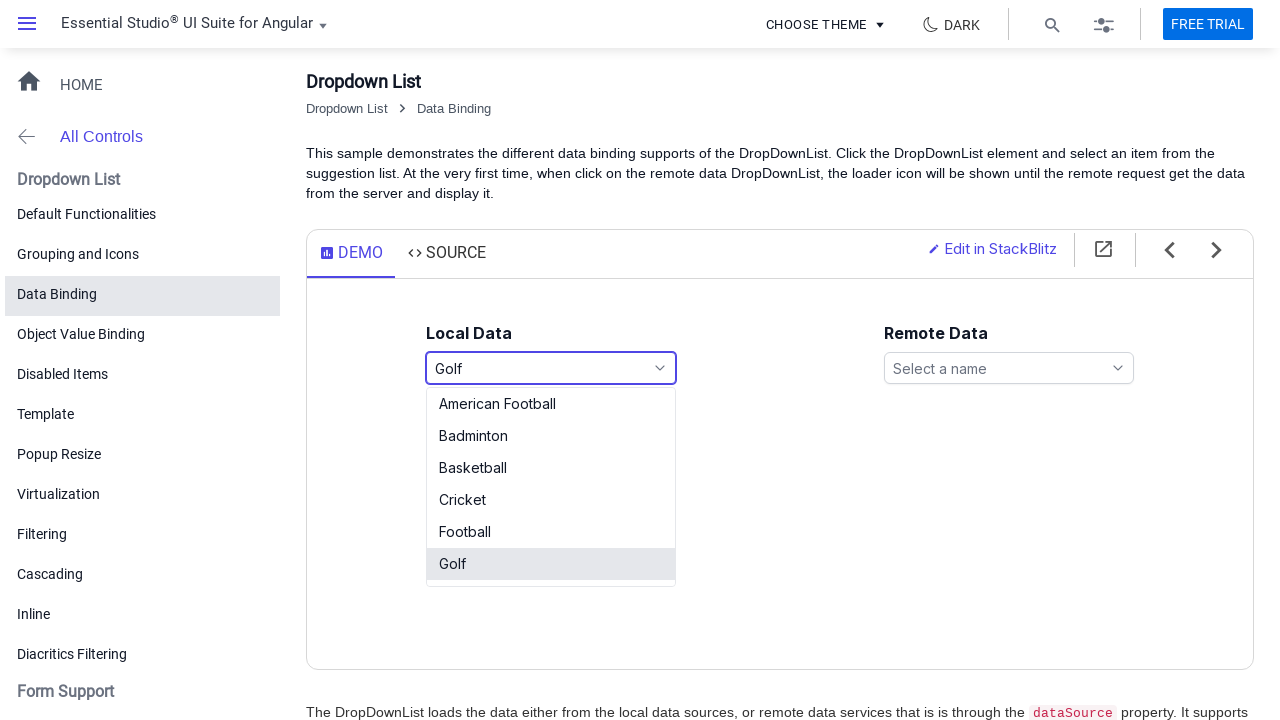

Clicked on dropdown again to open options at (551, 368) on xpath=//ejs-dropdownlist[@id='games']
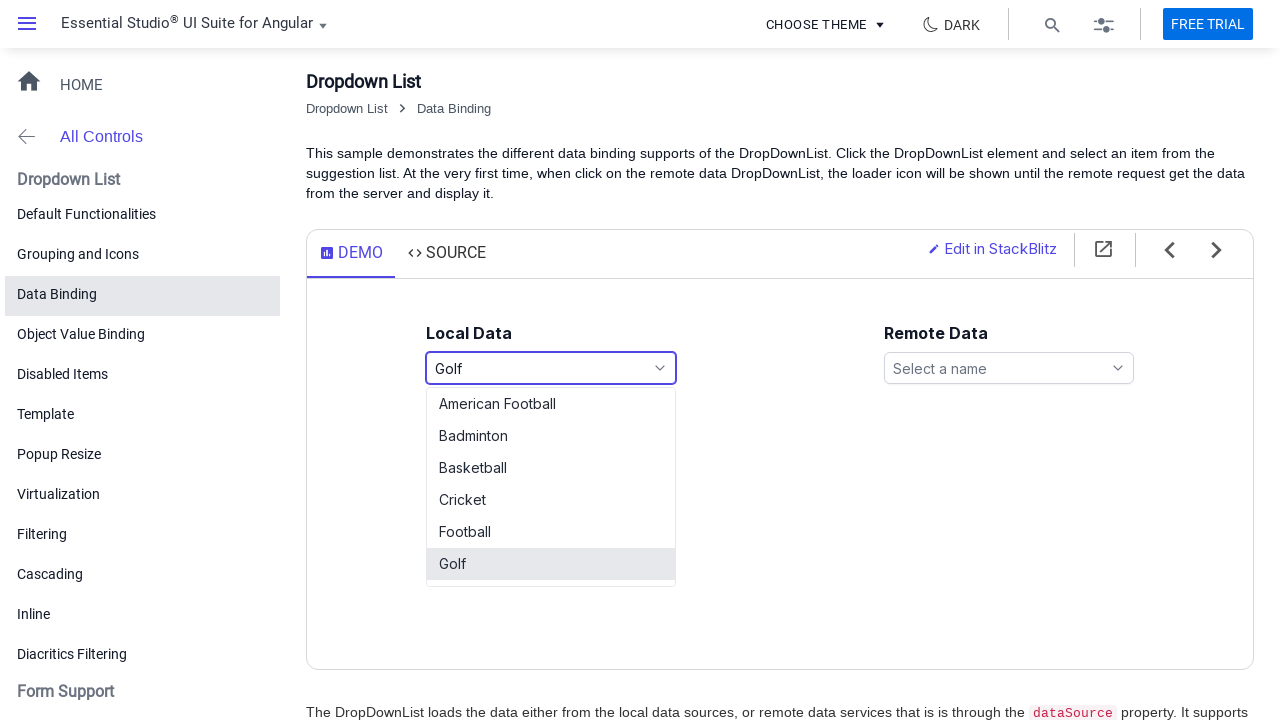

Dropdown options list appeared again
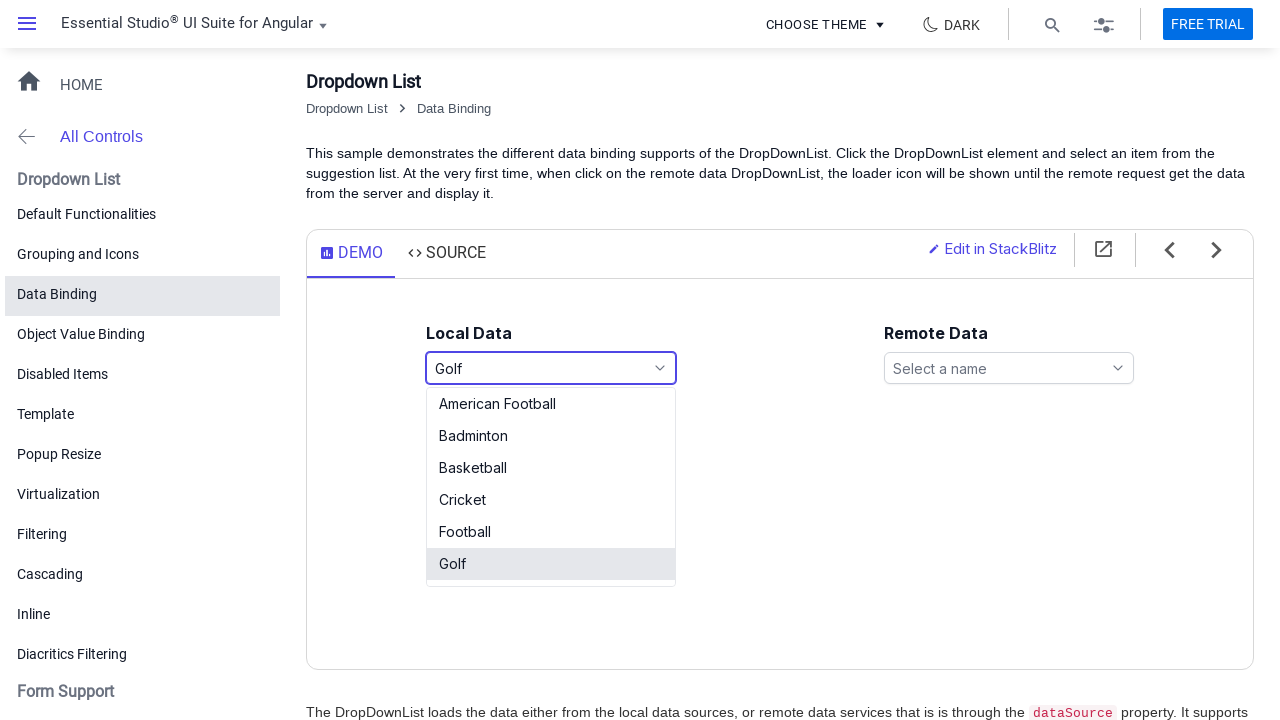

Selected 'Badminton' option from dropdown at (551, 436) on xpath=//ul[@id='games_options']/li[text()='Badminton']
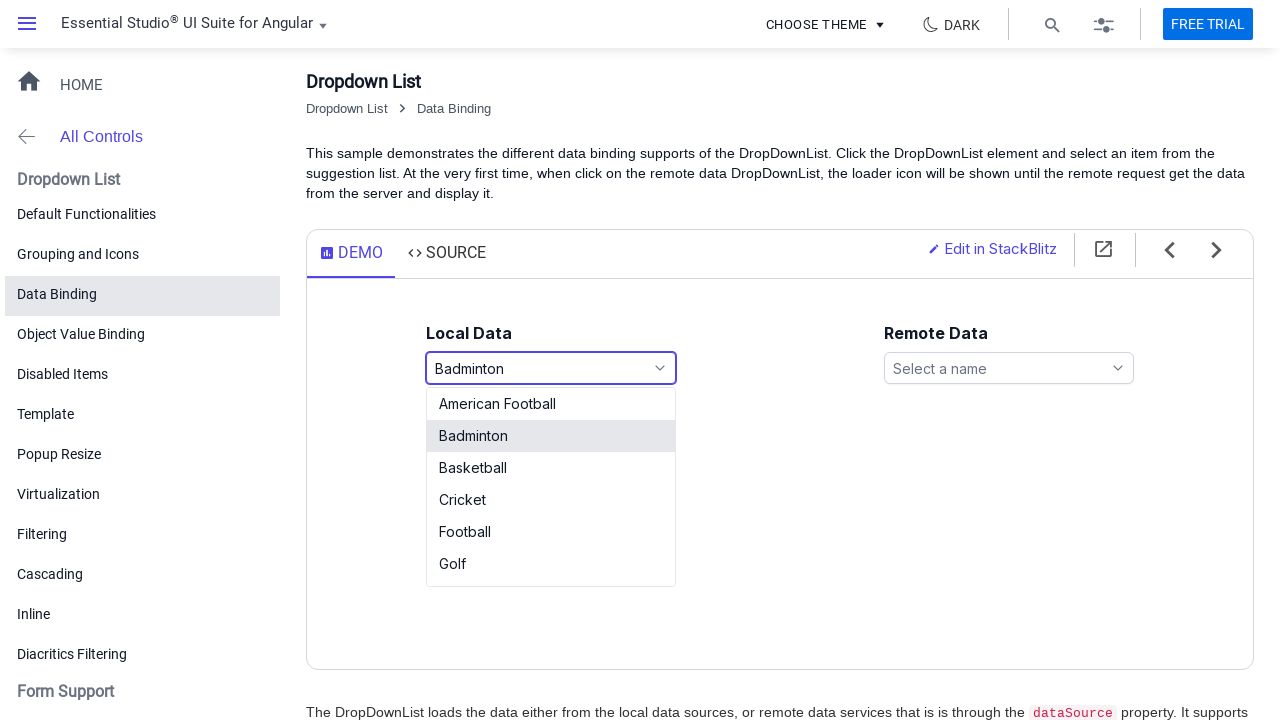

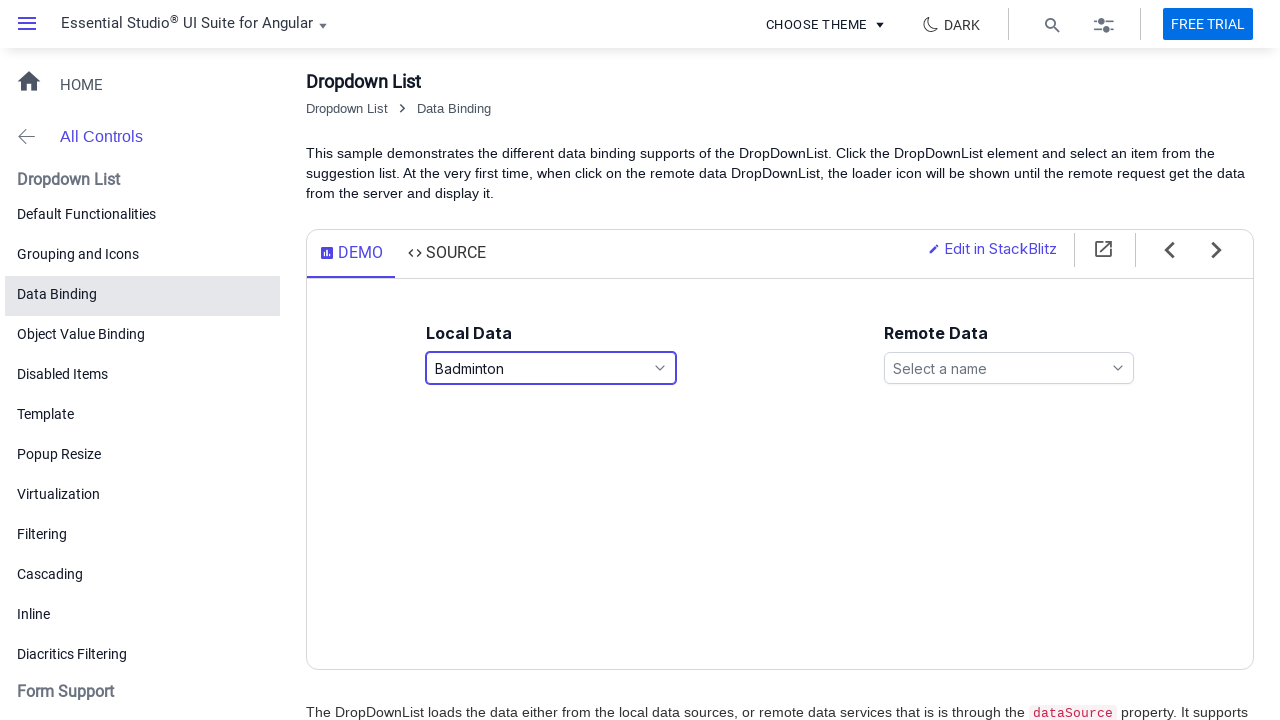